Tests dropdown selection functionality by selecting options from two different dropdown menus using various selection methods (by visible text, by index, and by value).

Starting URL: https://practice.cydeo.com/dropdown

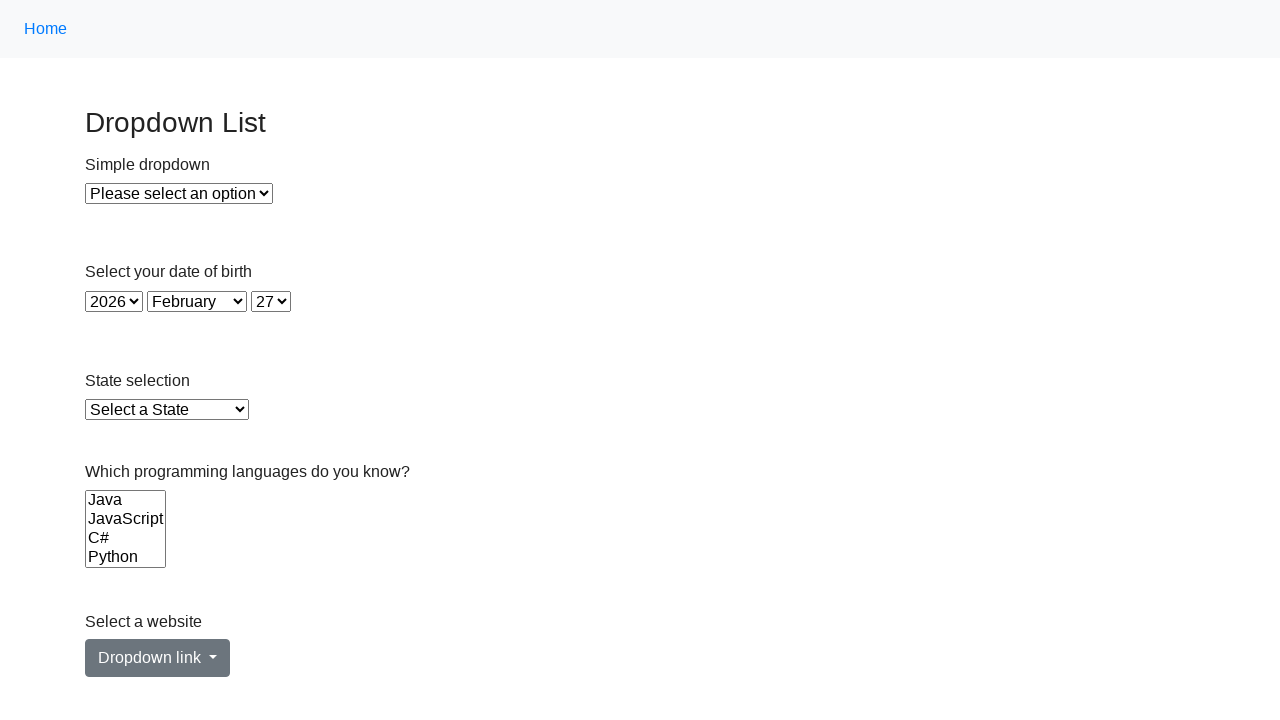

Selected 'Option 1' from the simple dropdown menu on select#dropdown
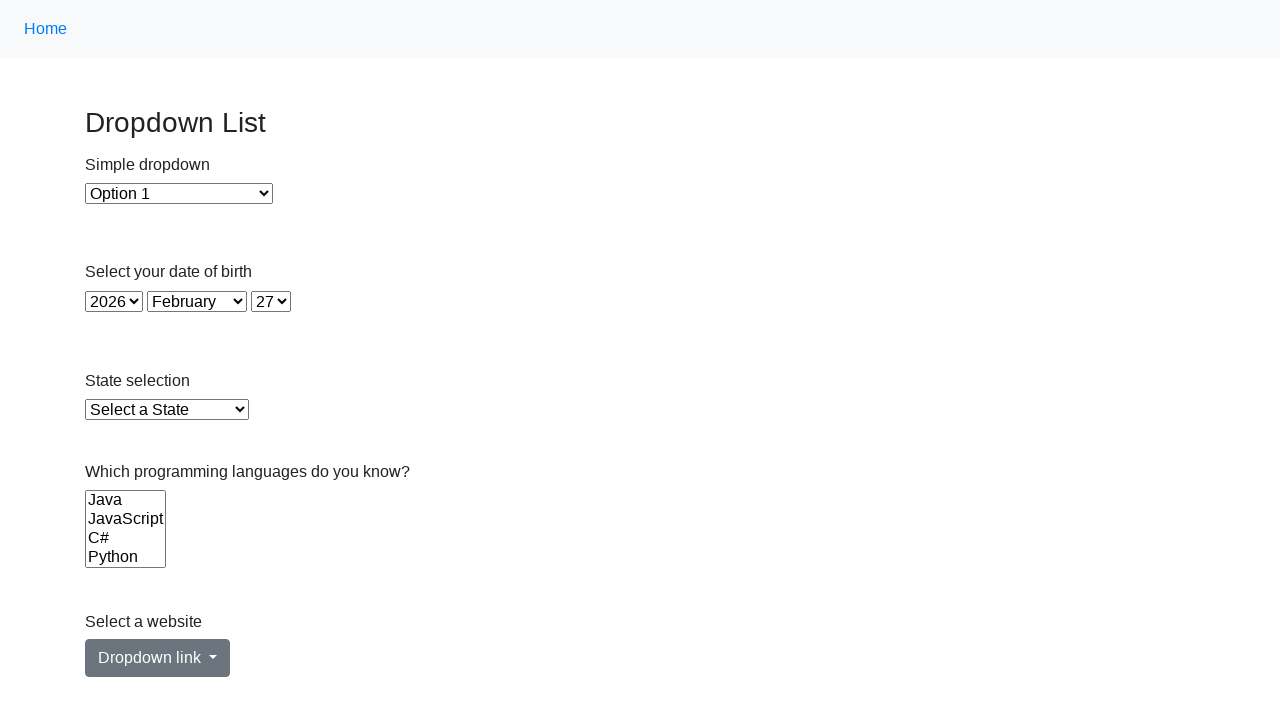

Selected first state option (Alabama) by index on select#state
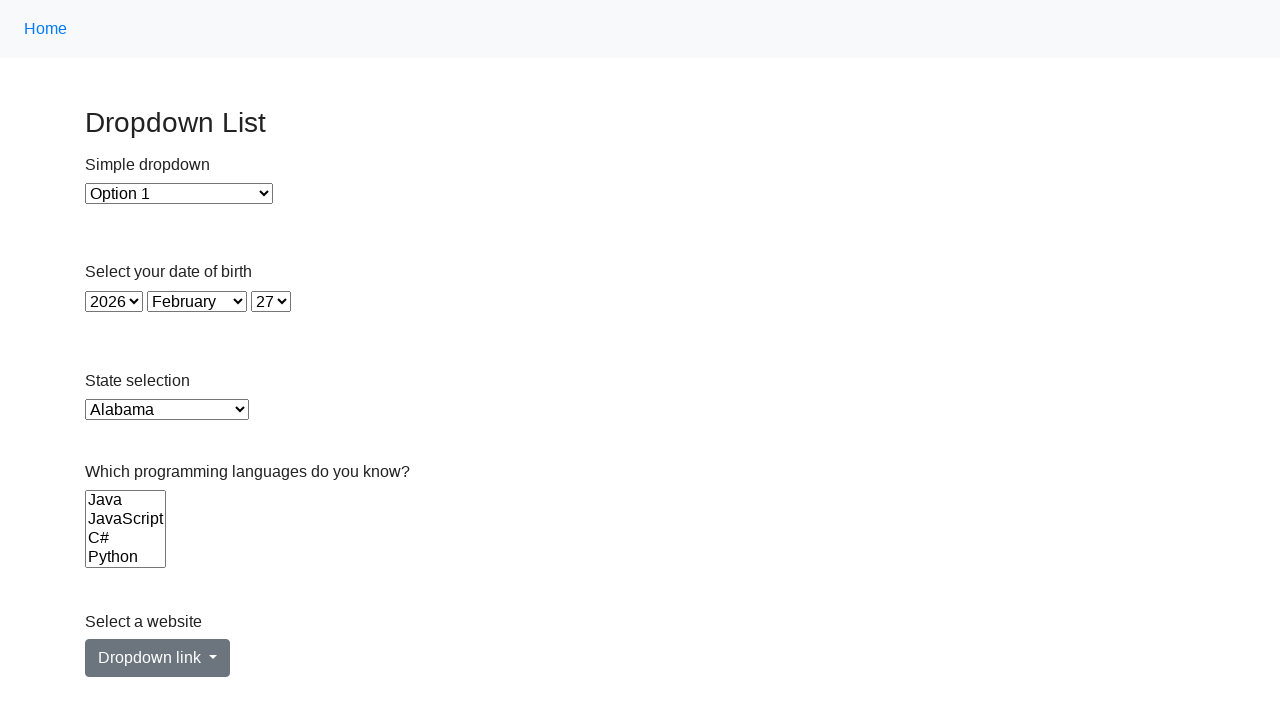

Waited 2 seconds between dropdown selections
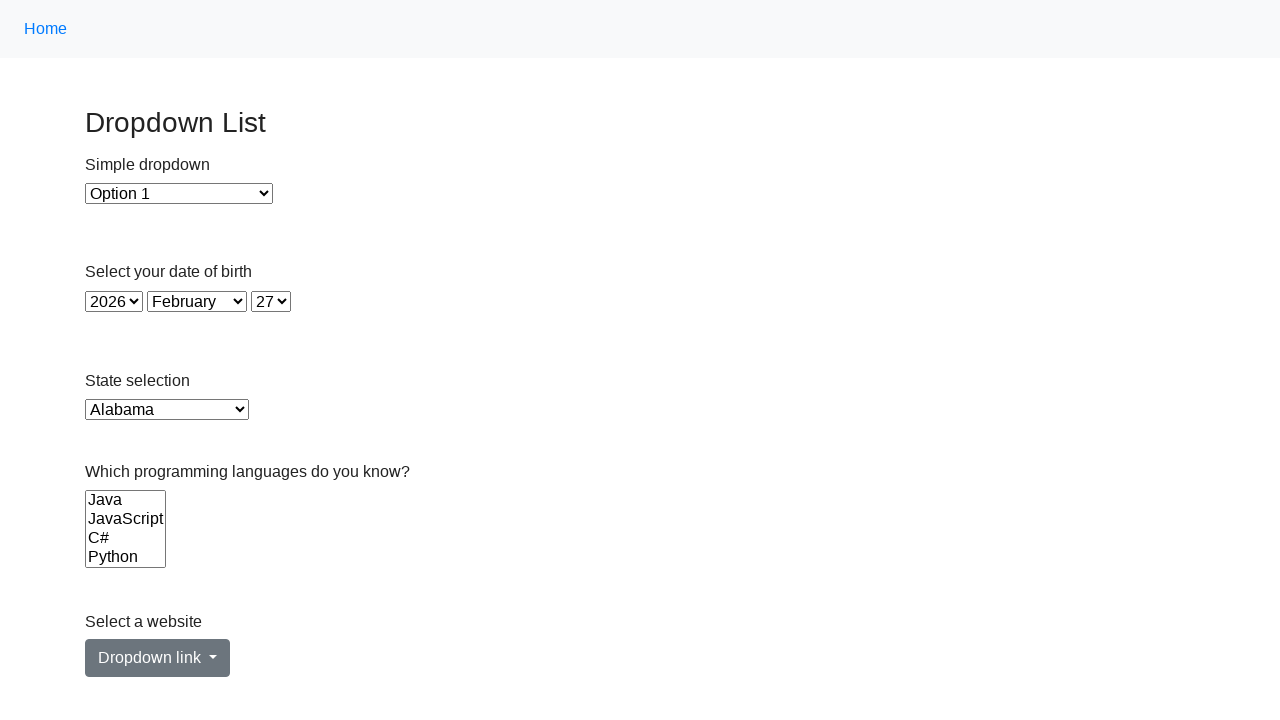

Selected 'Alaska' from state dropdown by visible text on select#state
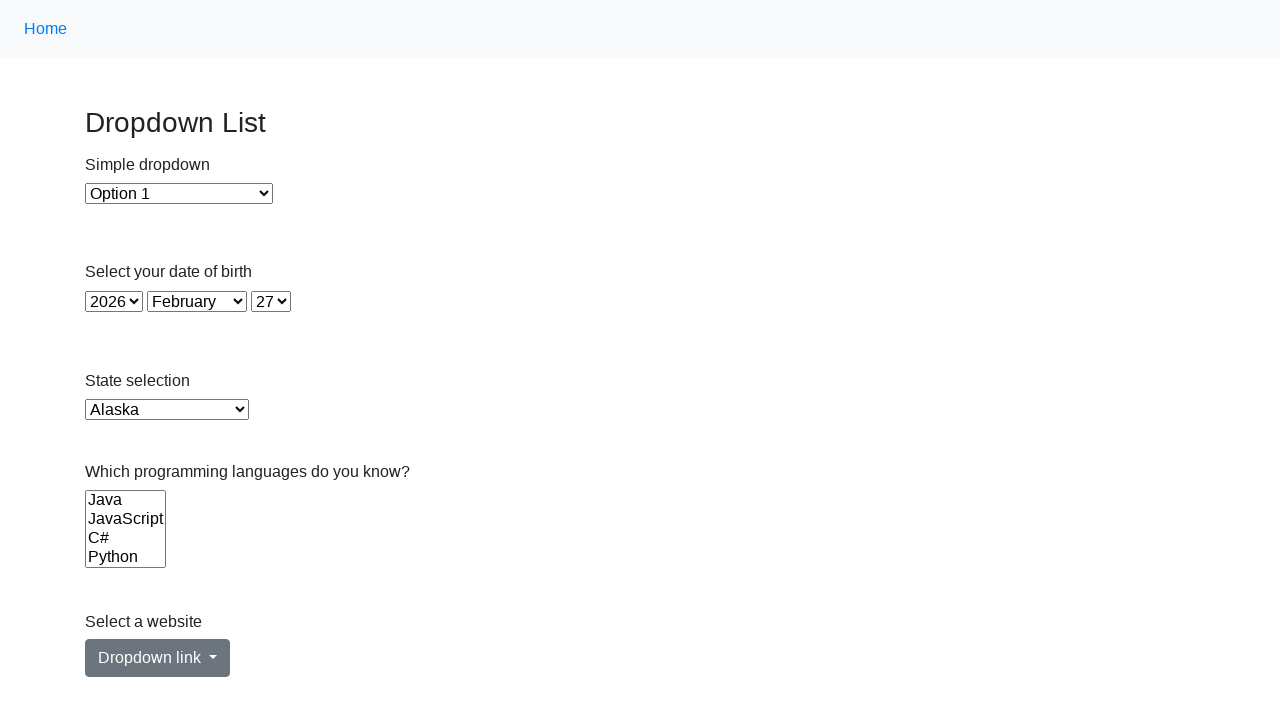

Waited 2 seconds between dropdown selections
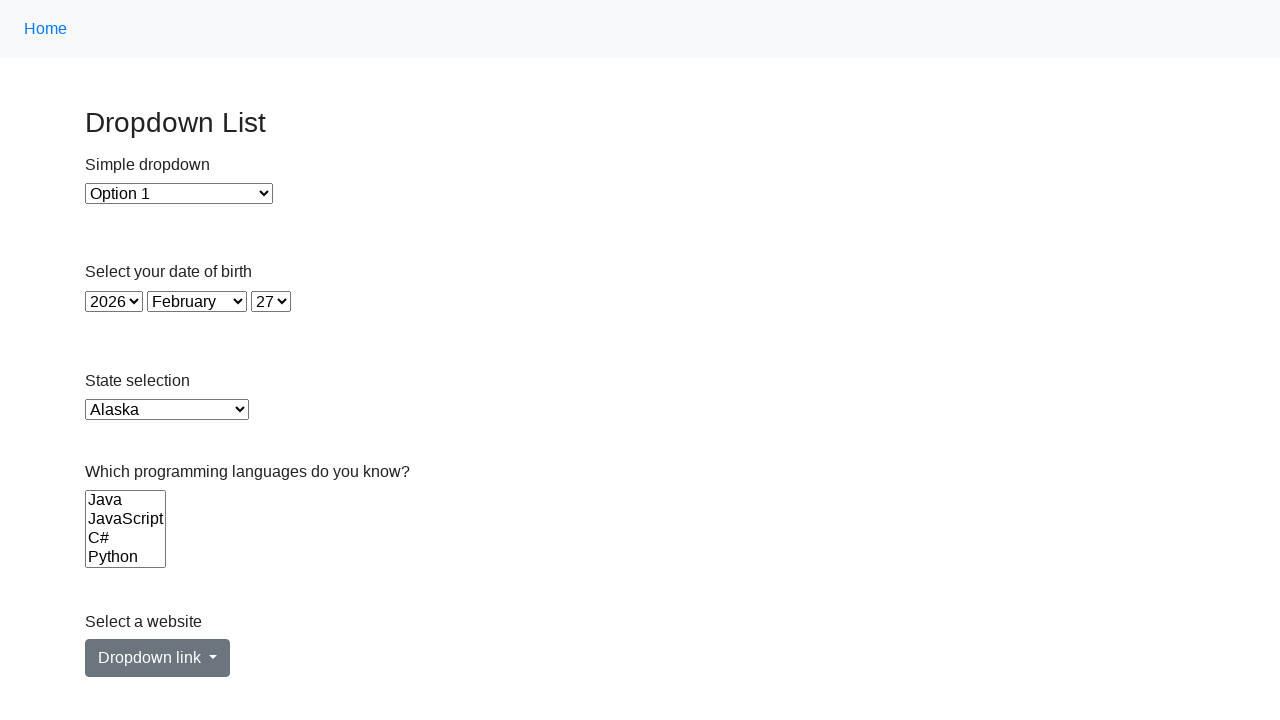

Selected 'Arizona' from state dropdown by value 'AZ' on select#state
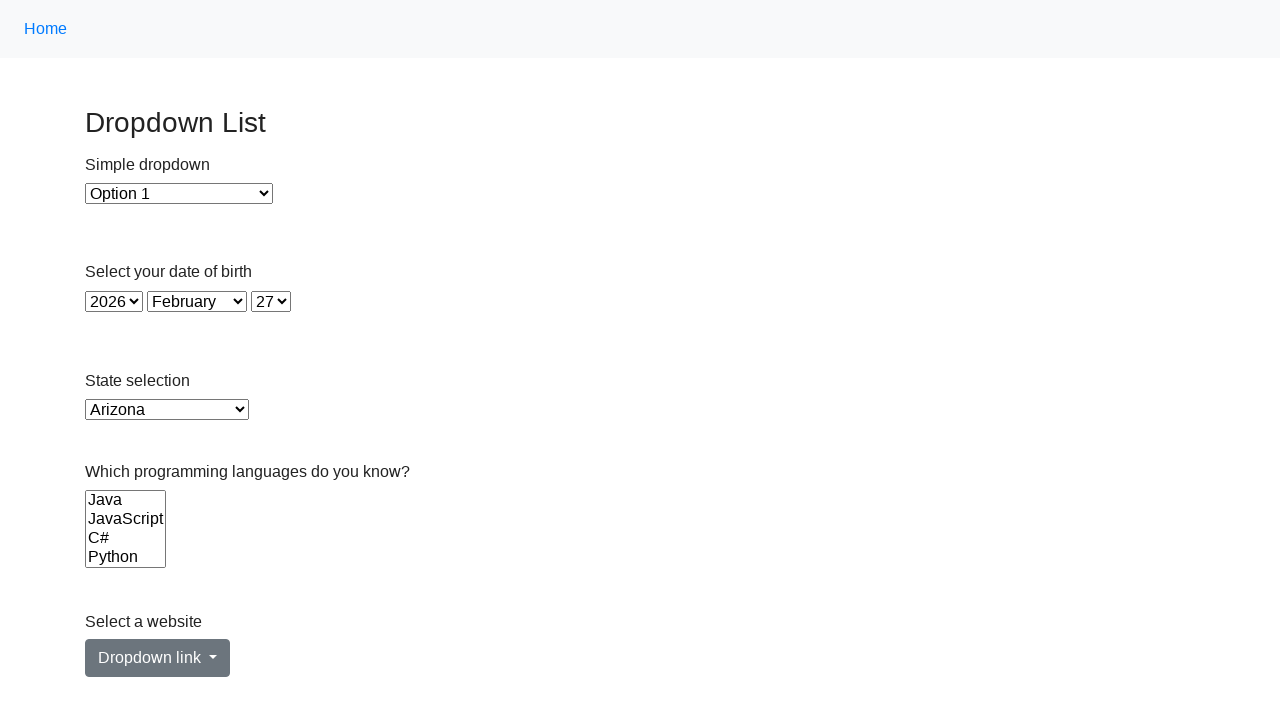

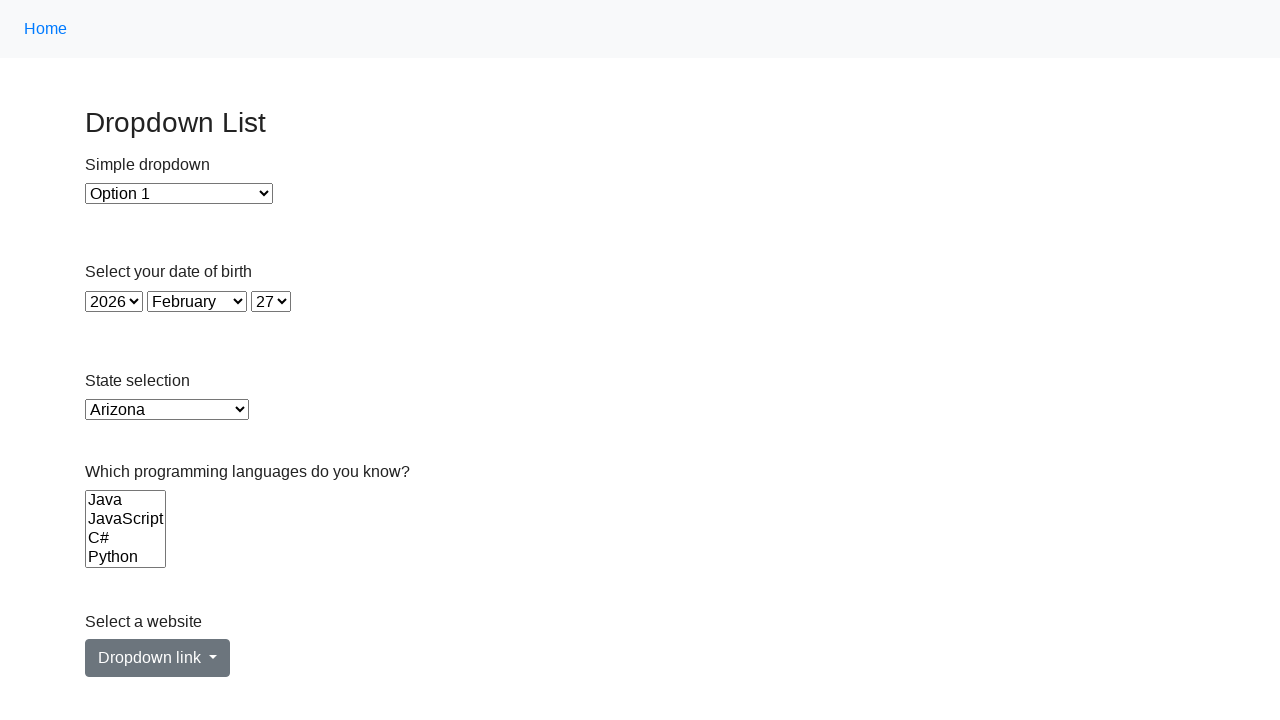